Tests various button interactions on a form page by clicking different types of buttons including primary, success, info, warning, danger, link buttons, button groups, and dropdown buttons

Starting URL: https://formy-project.herokuapp.com/buttons

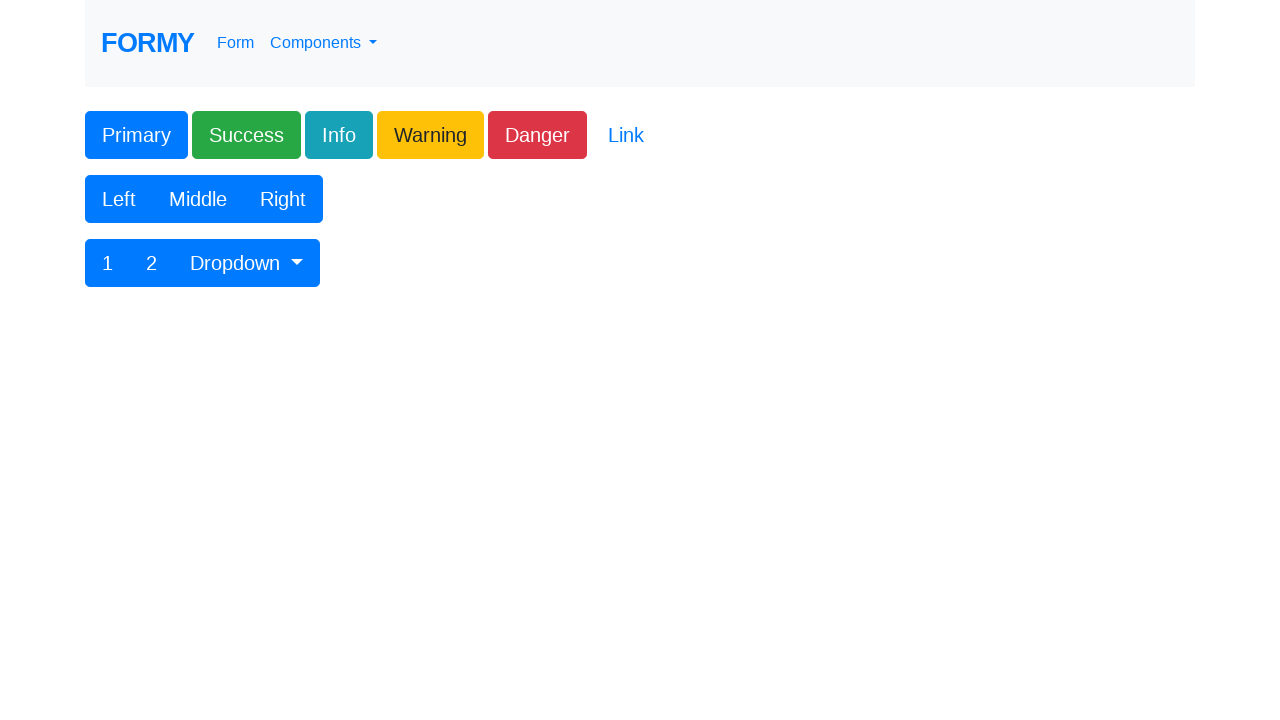

Clicked primary button at (136, 135) on .btn-primary
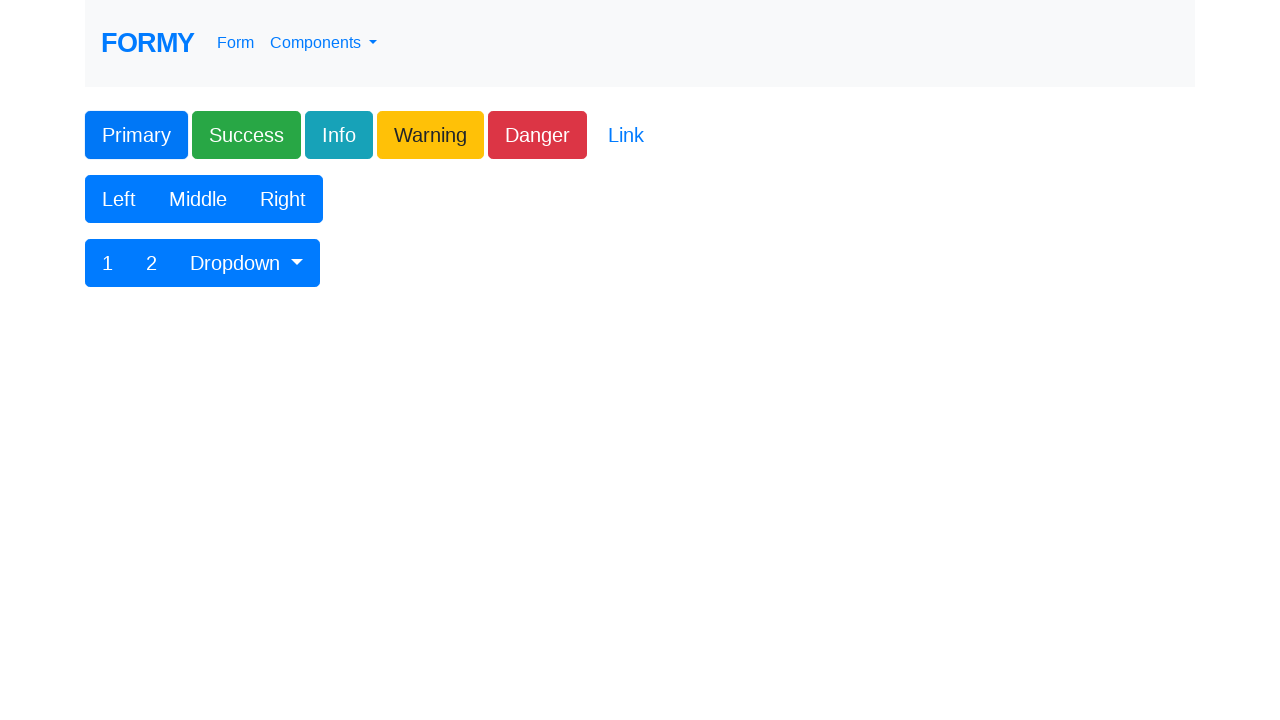

Clicked success button at (246, 135) on .btn-success
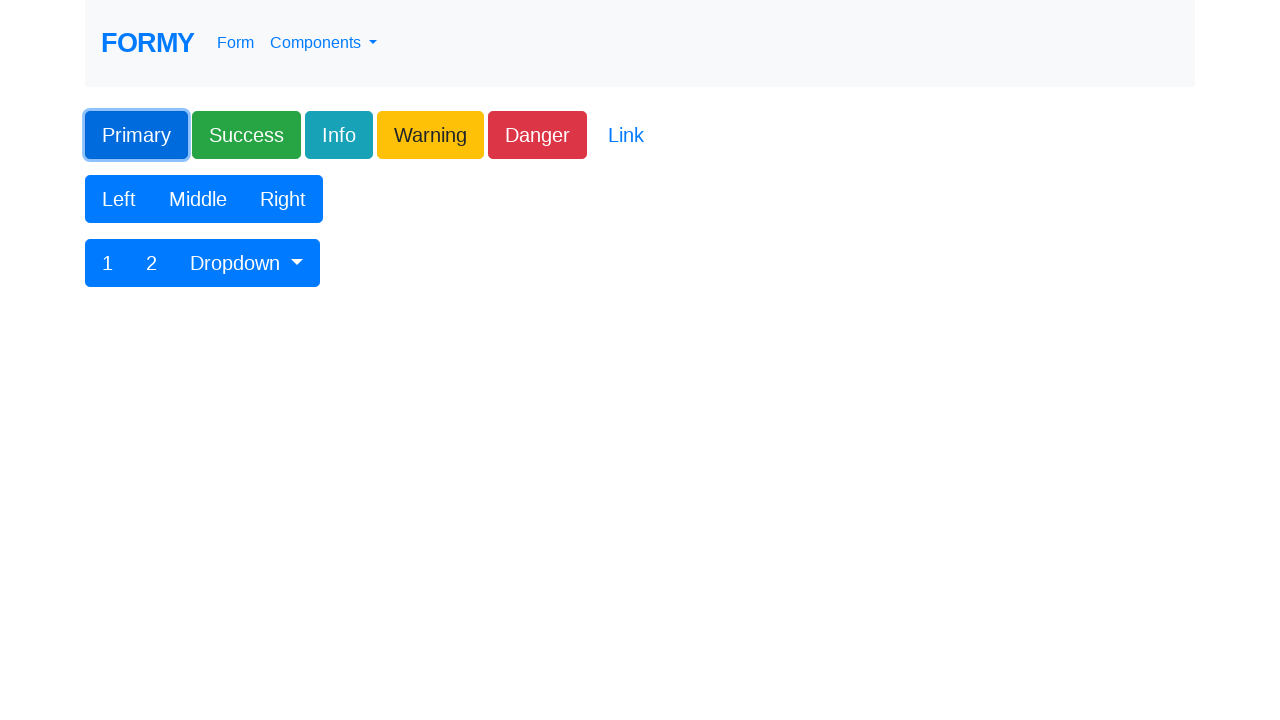

Clicked info button at (339, 135) on .btn-info
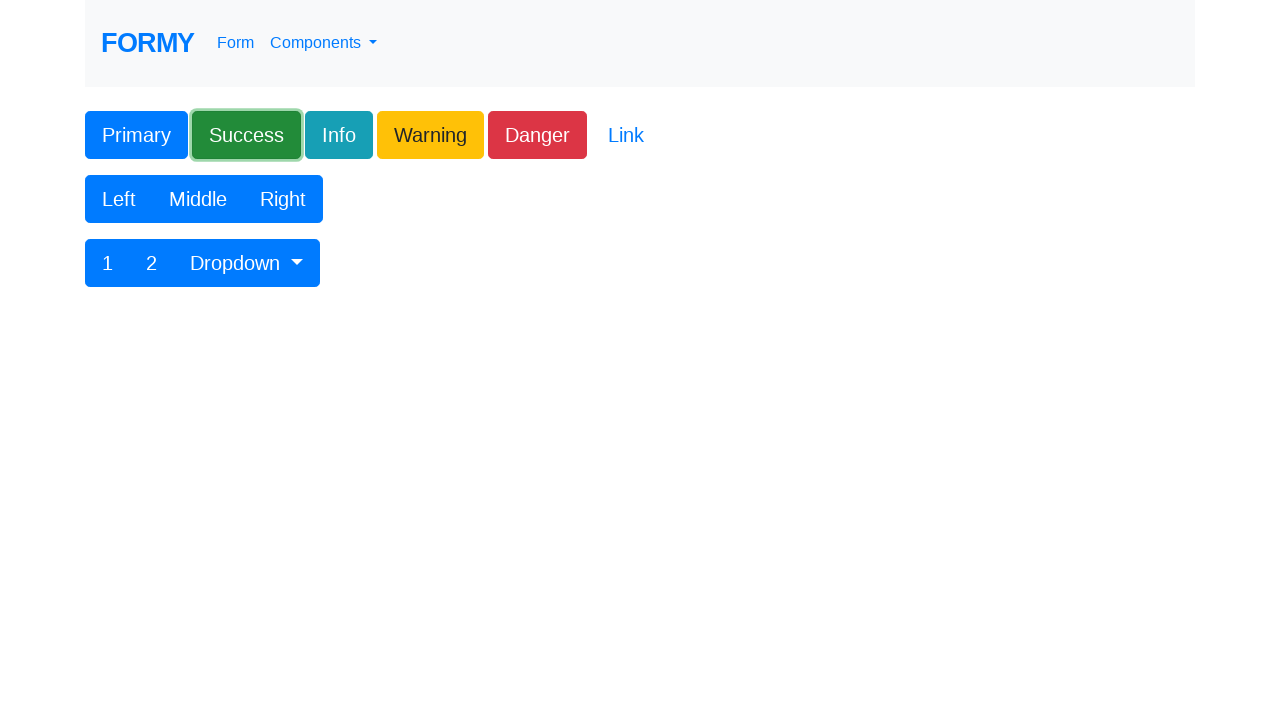

Clicked warning button at (430, 135) on .btn-warning
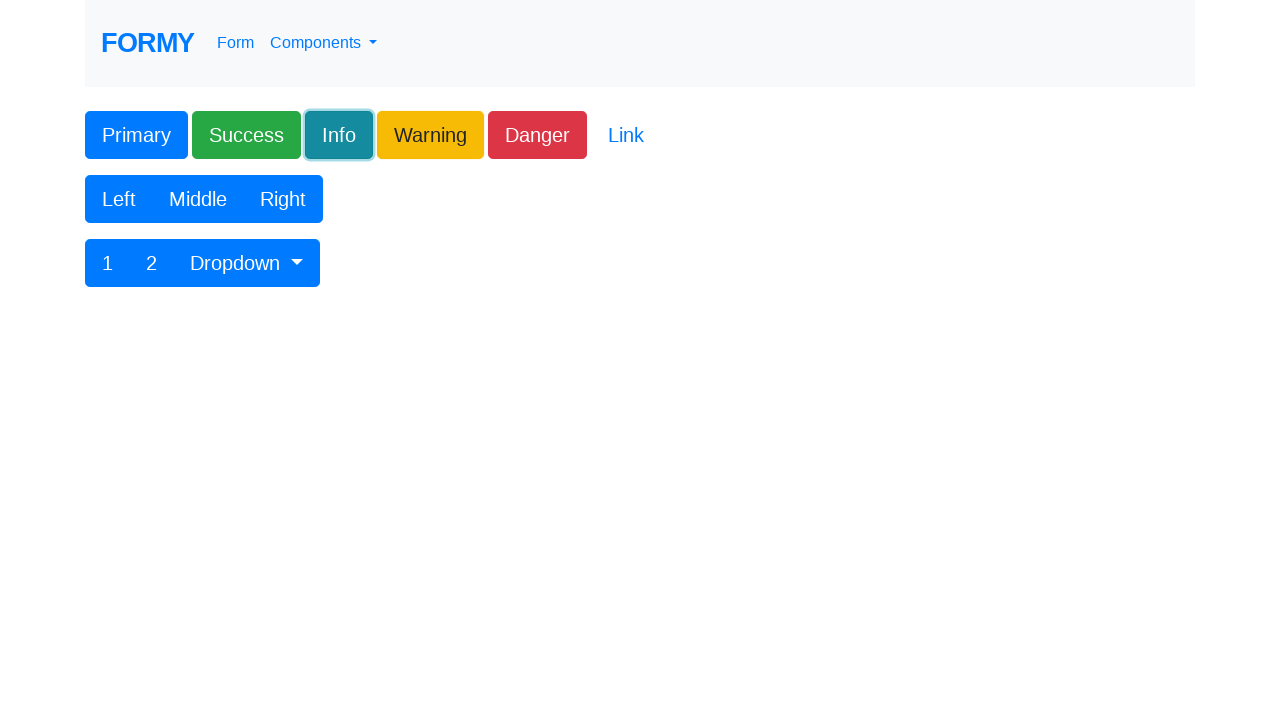

Clicked danger button at (538, 135) on .btn-danger
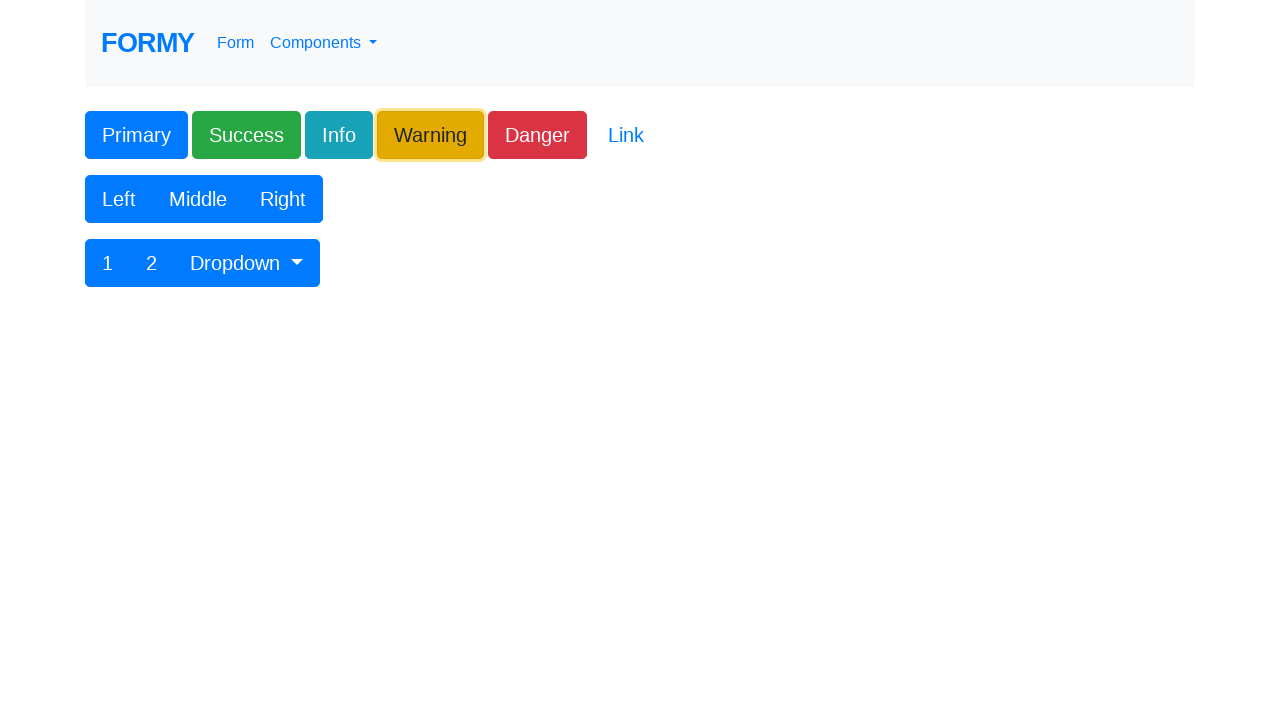

Clicked link button at (626, 135) on .btn-link
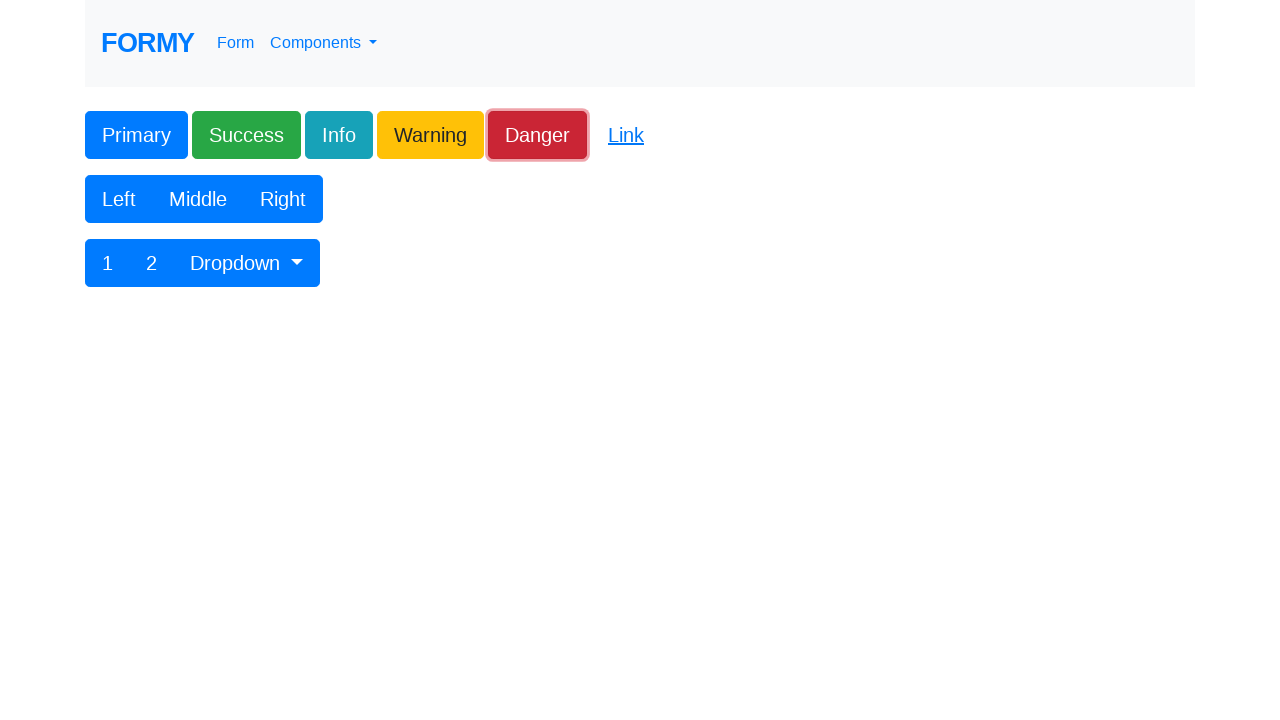

Clicked left button in first button group at (119, 199) on xpath=/html/body/div/form/div[2]/div/div/div/button[1]
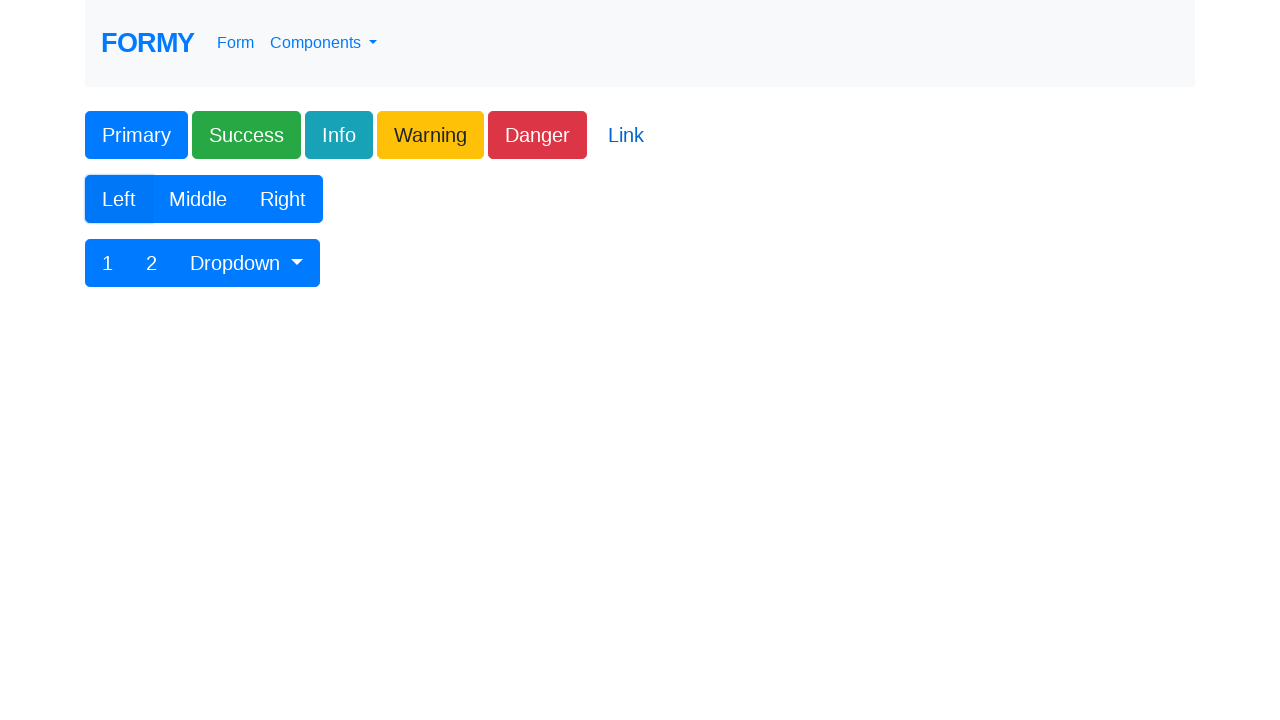

Clicked middle button in first button group at (198, 199) on xpath=/html/body/div/form/div[2]/div/div/div/button[2]
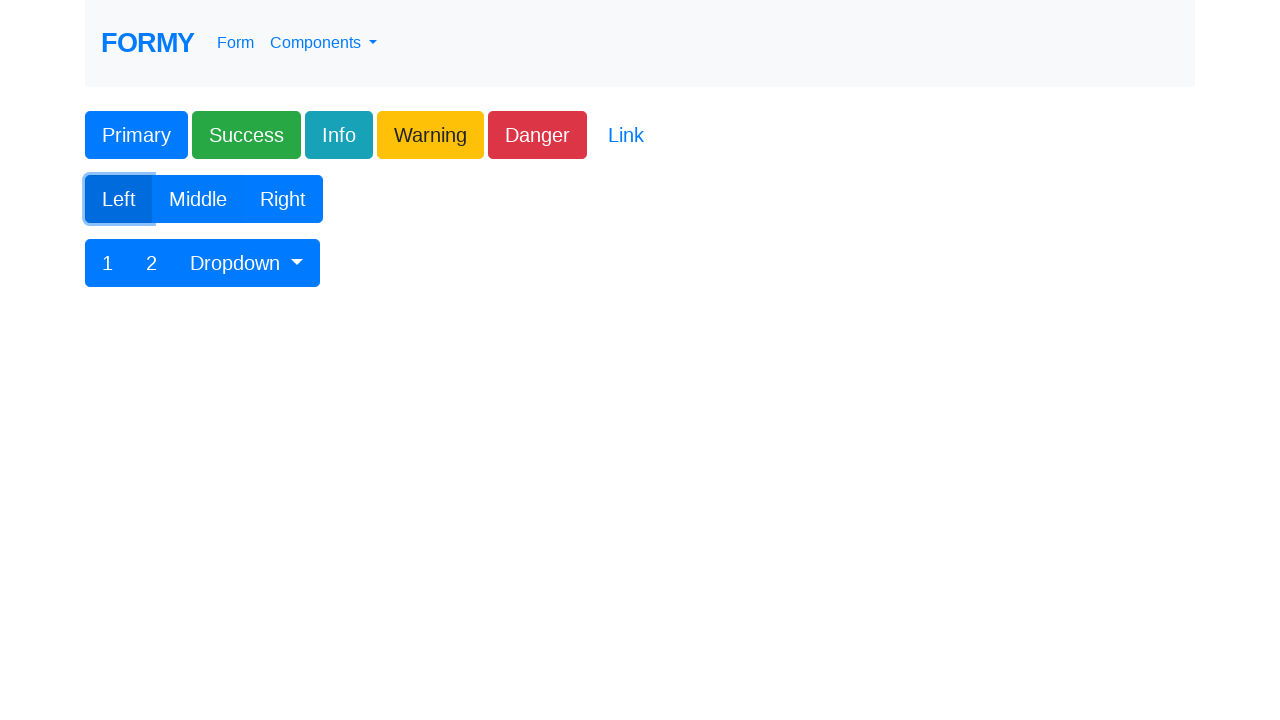

Clicked right button in first button group at (283, 199) on xpath=/html/body/div/form/div[2]/div/div/div/button[3]
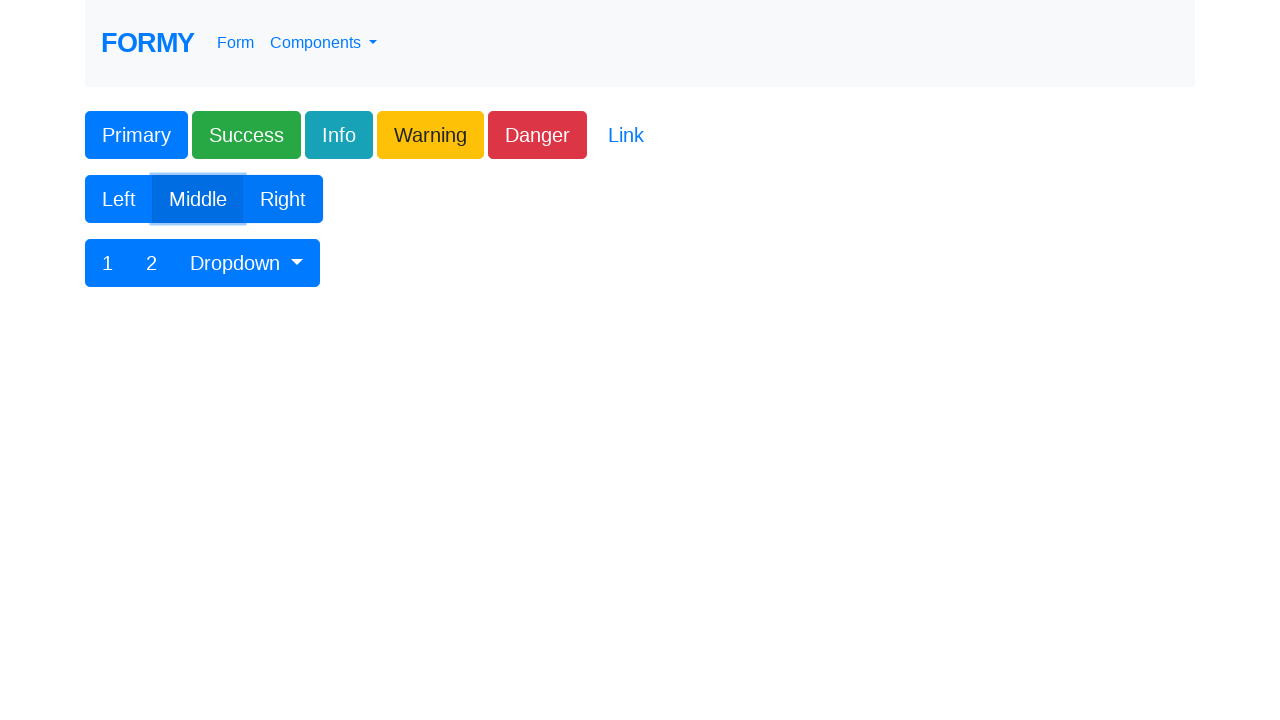

Clicked Button 1 in second button group at (108, 263) on xpath=/html/body/div/form/div[3]/div/div/div/button[1]
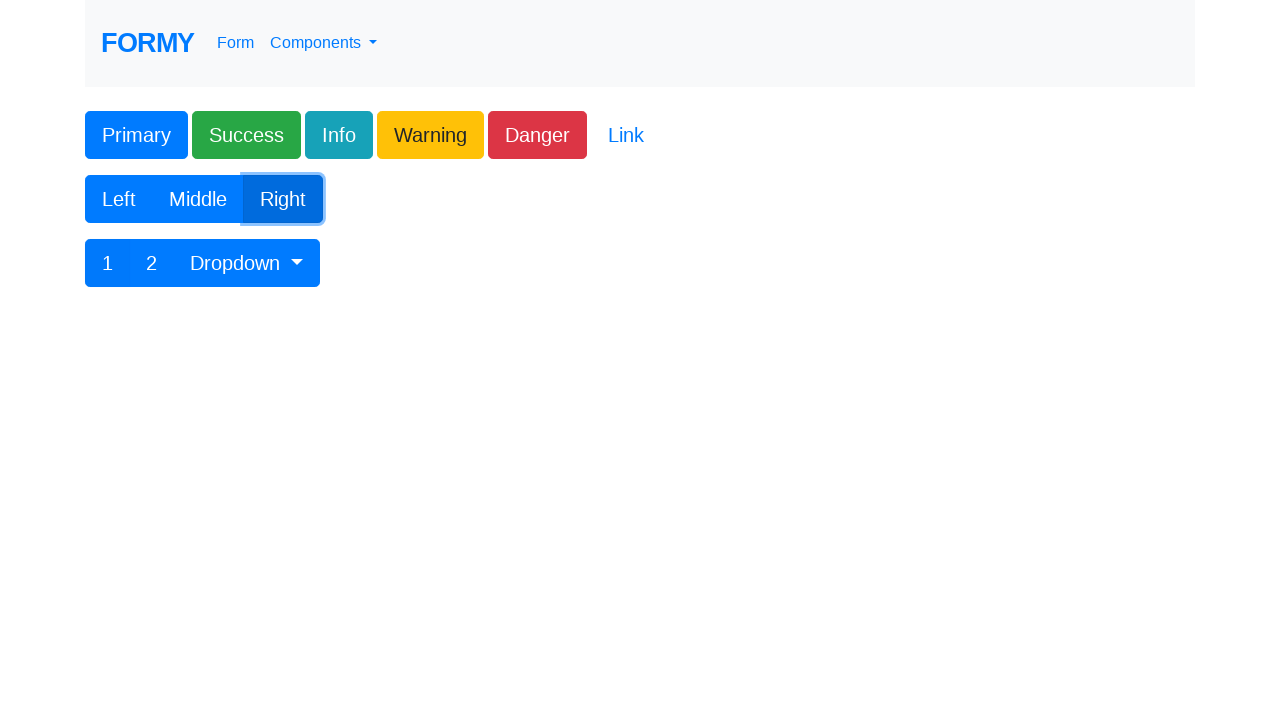

Clicked Button 2 in second button group at (152, 263) on xpath=/html/body/div/form/div[3]/div/div/div/button[2]
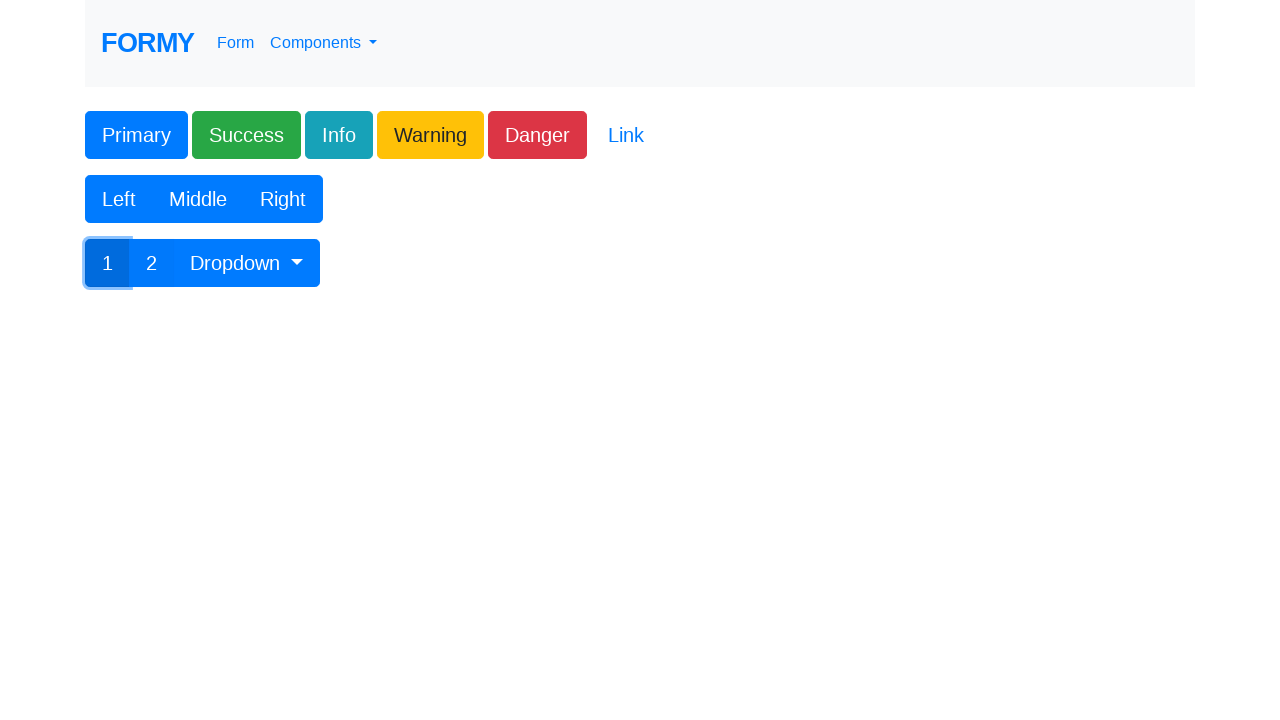

Clicked dropdown button at (247, 263) on #btnGroupDrop1
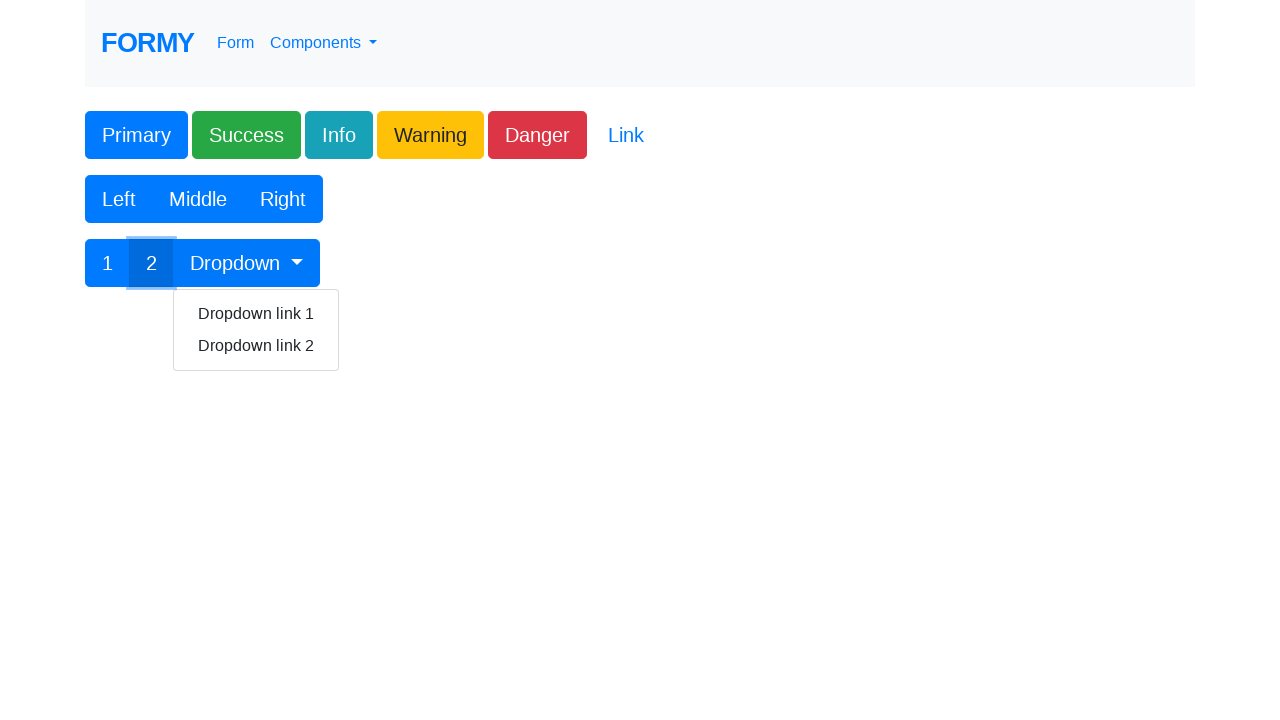

Clicked first dropdown link at (256, 314) on xpath=/html/body/div/form/div[3]/div/div/div/div/div/a[1]
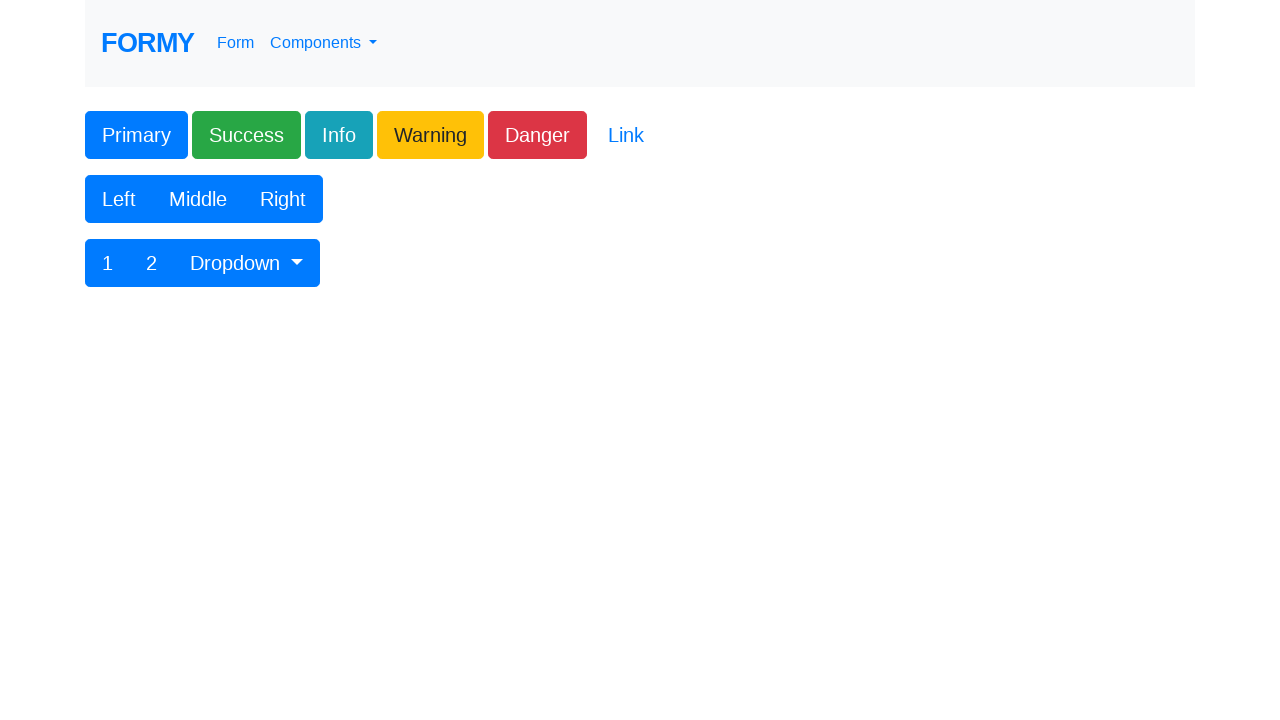

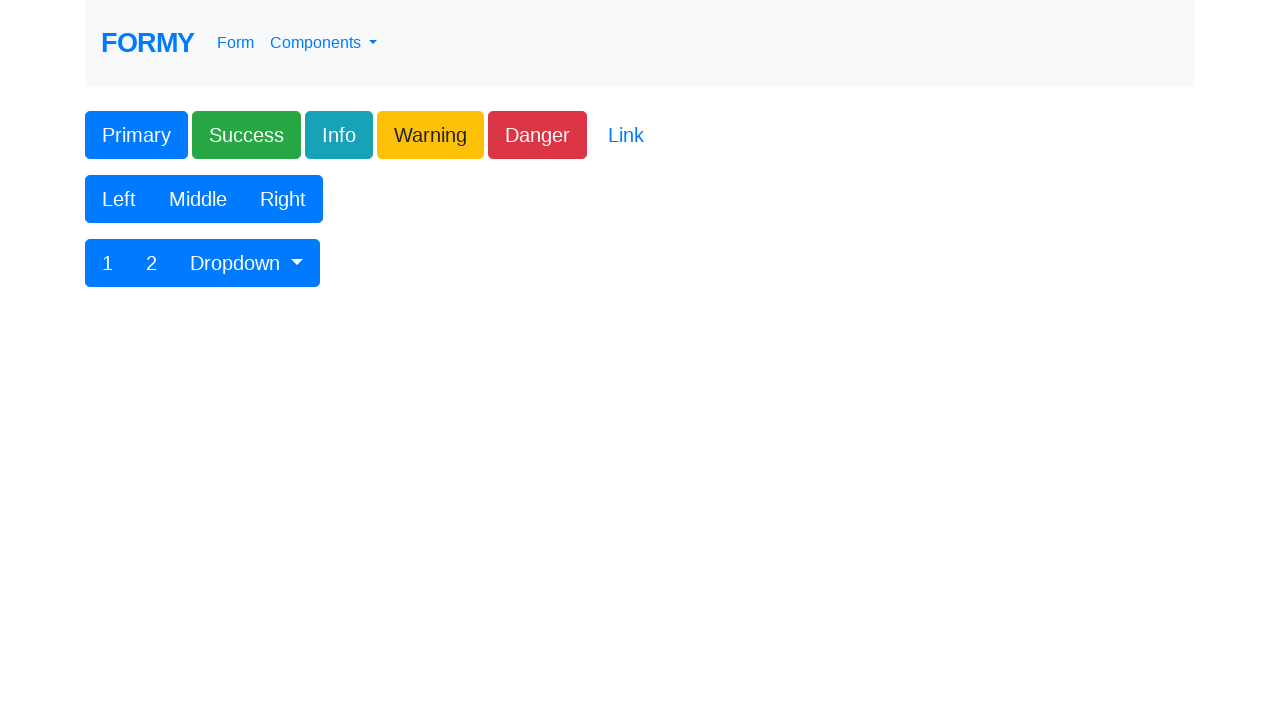